Tests clicking a button on the page using CSS selector

Starting URL: https://ultimateqa.com/complicated-page/

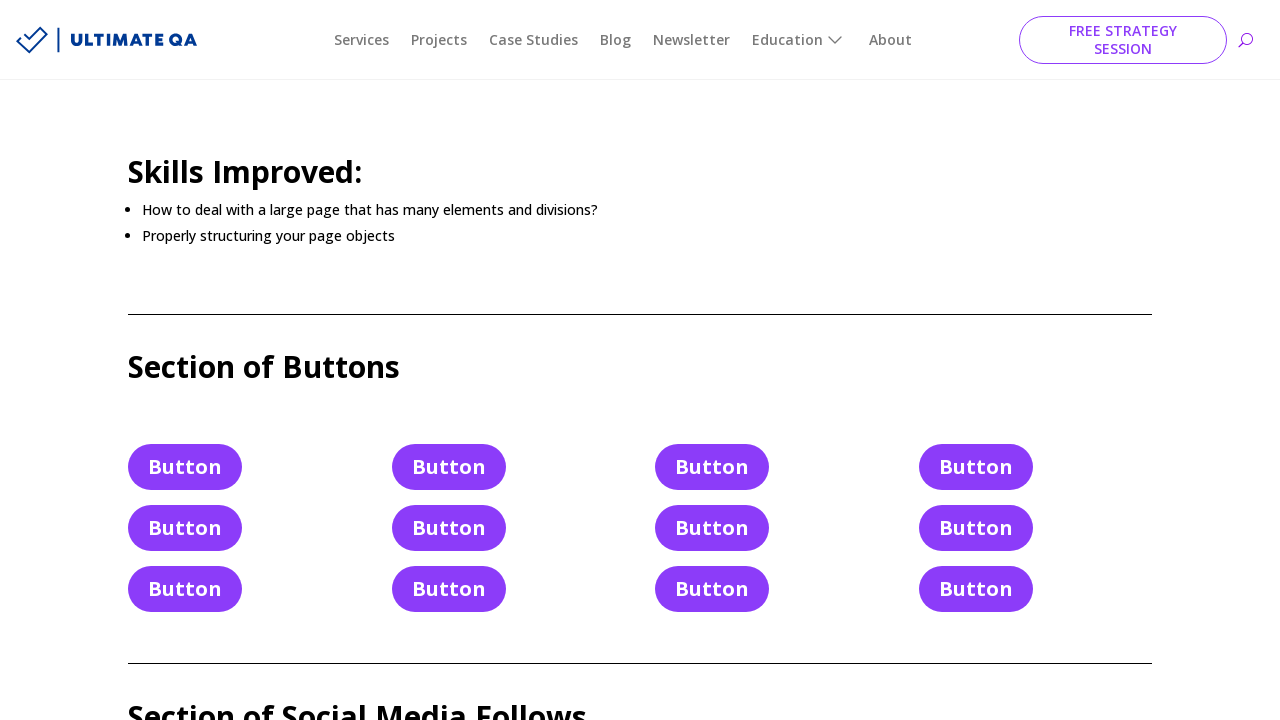

Clicked button using CSS selector at (449, 467) on [class='et_pb_button et_pb_button_3 et_pb_bg_layout_light']
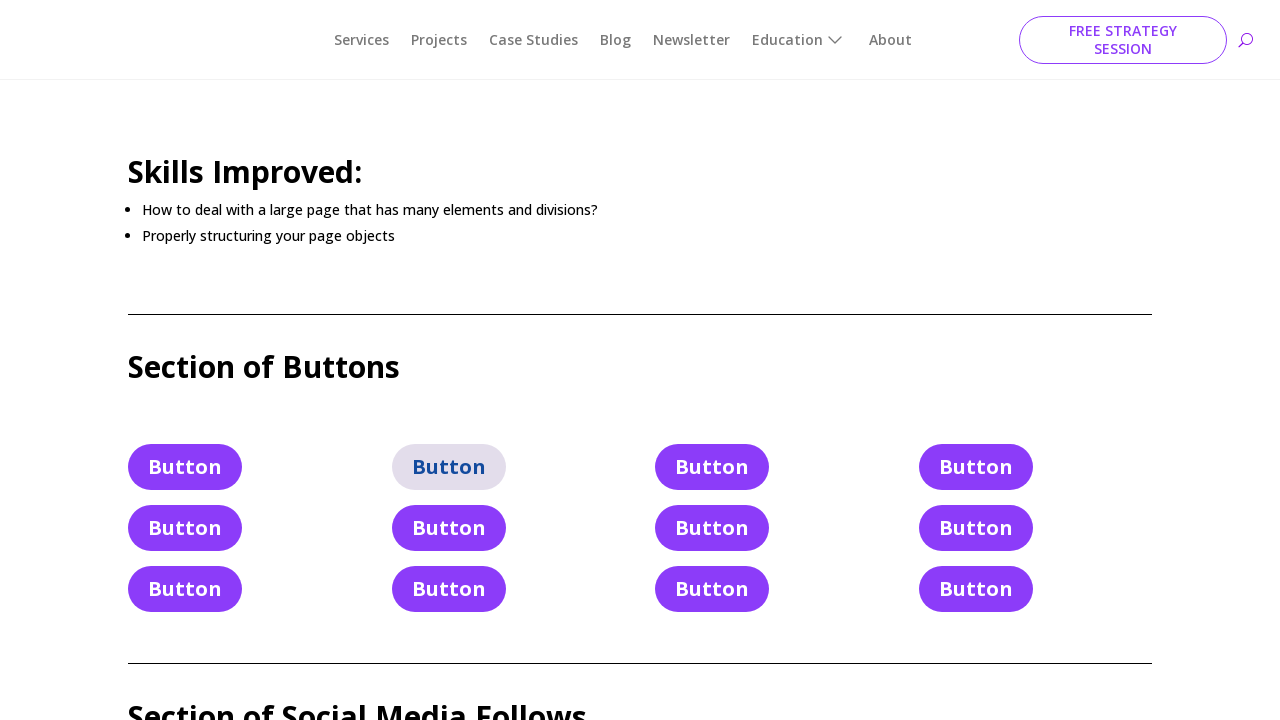

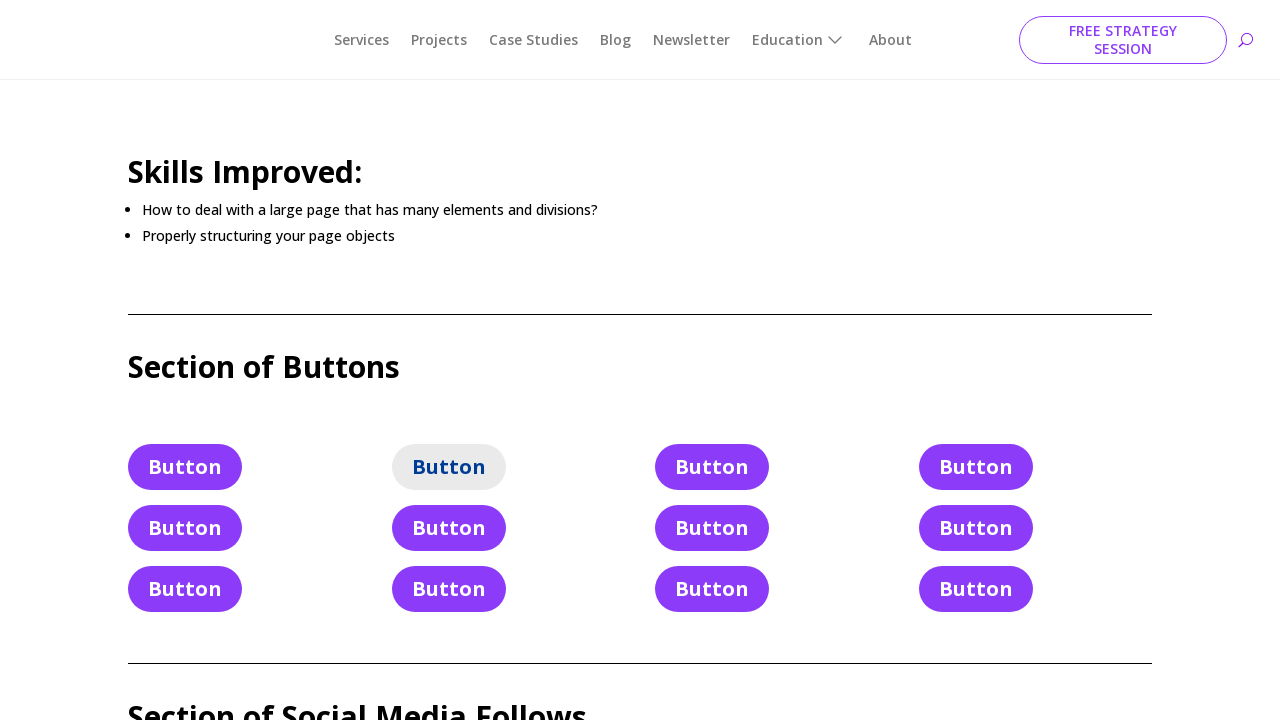